Tests that clicking and holding the small circle then moving it shows "Drop here." text on the big circle

Starting URL: https://loopcamp.vercel.app/drag-and-drop-circles.html

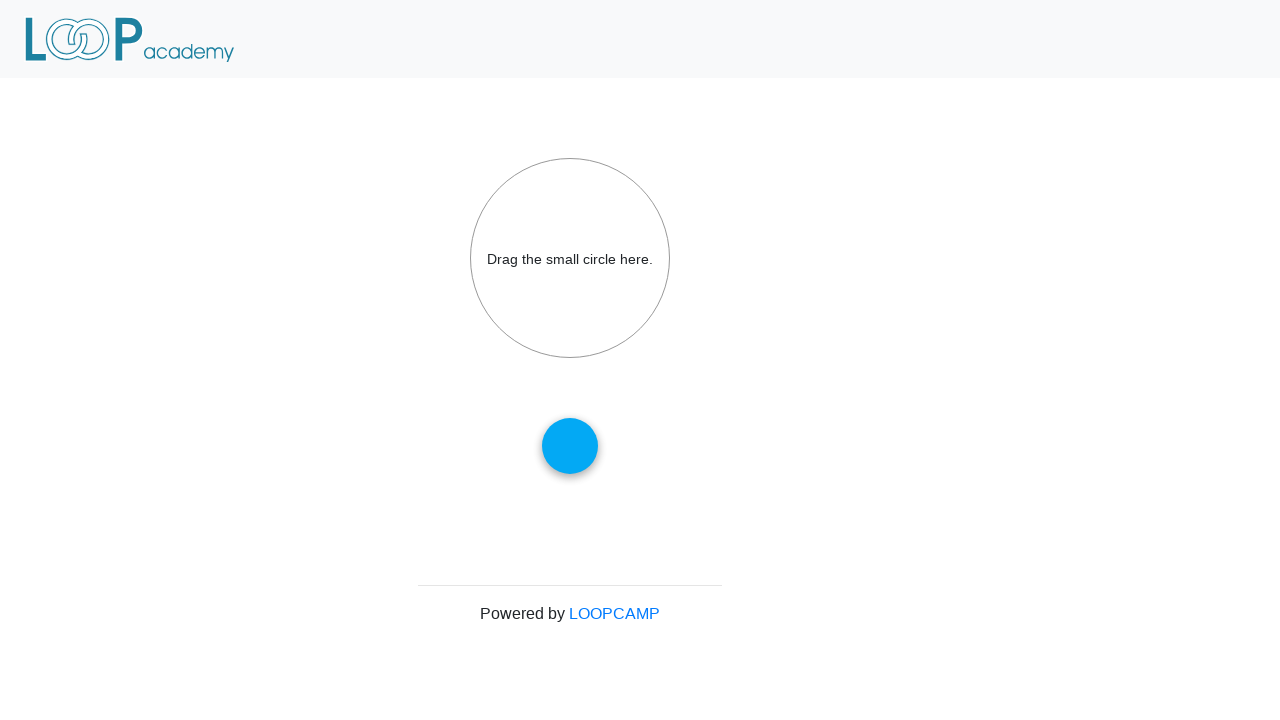

Navigated to drag and drop circles test page
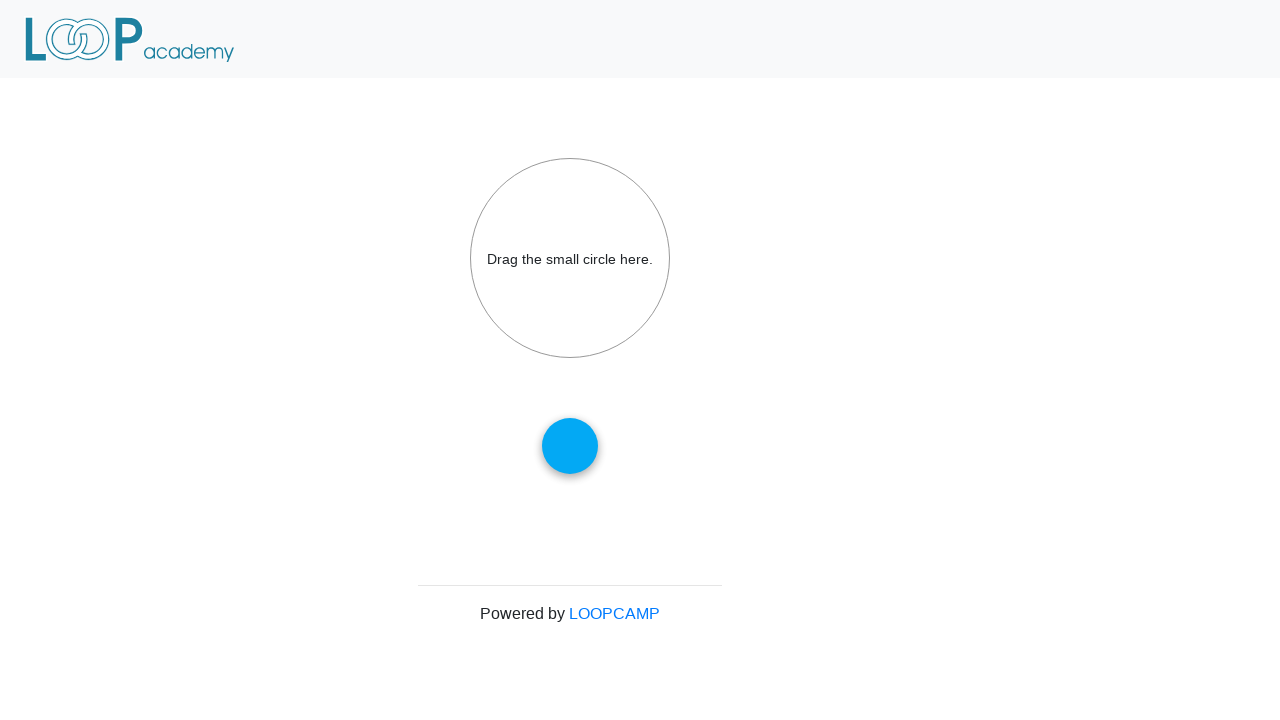

Located small circle element
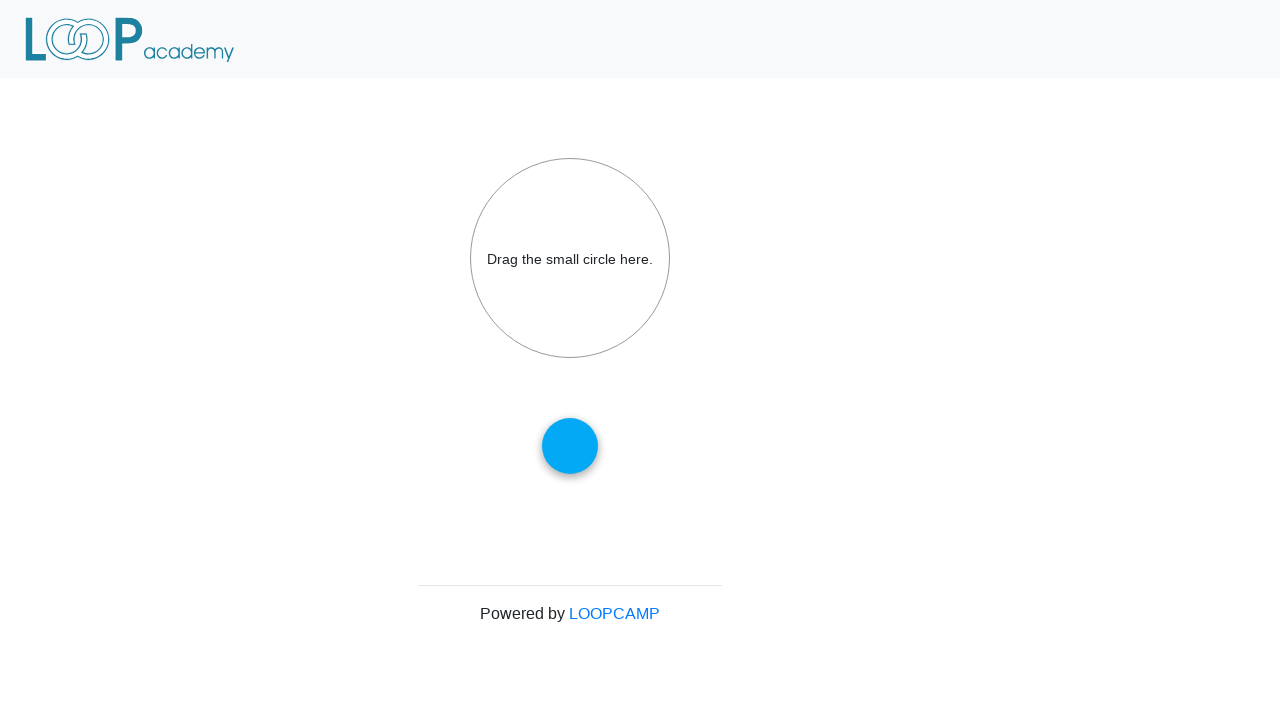

Located big circle element
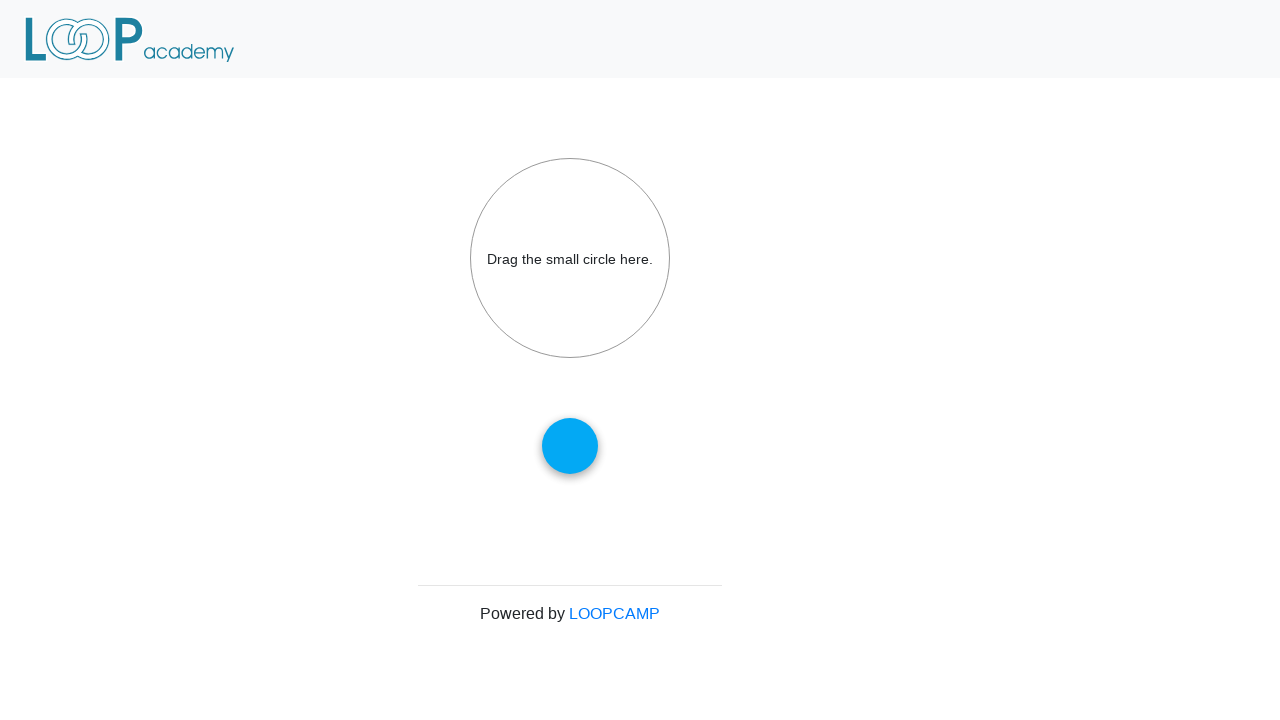

Retrieved bounding box of small circle
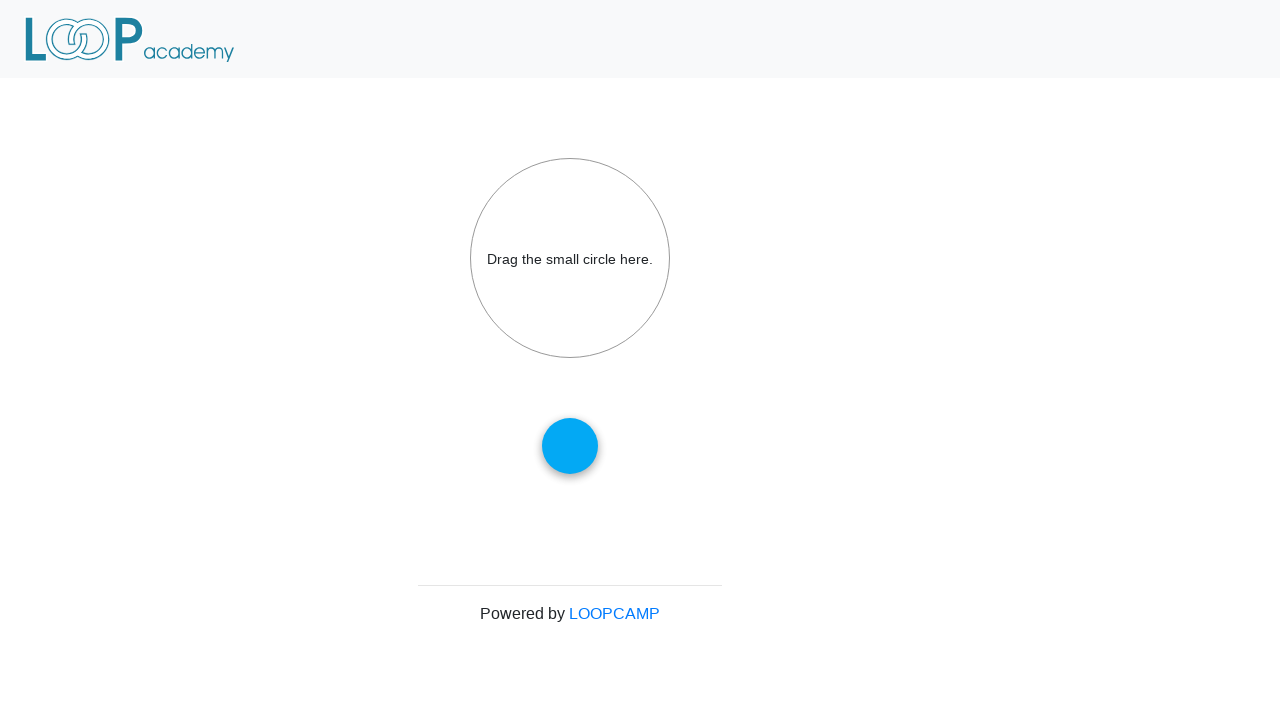

Moved mouse to center of small circle at (570, 446)
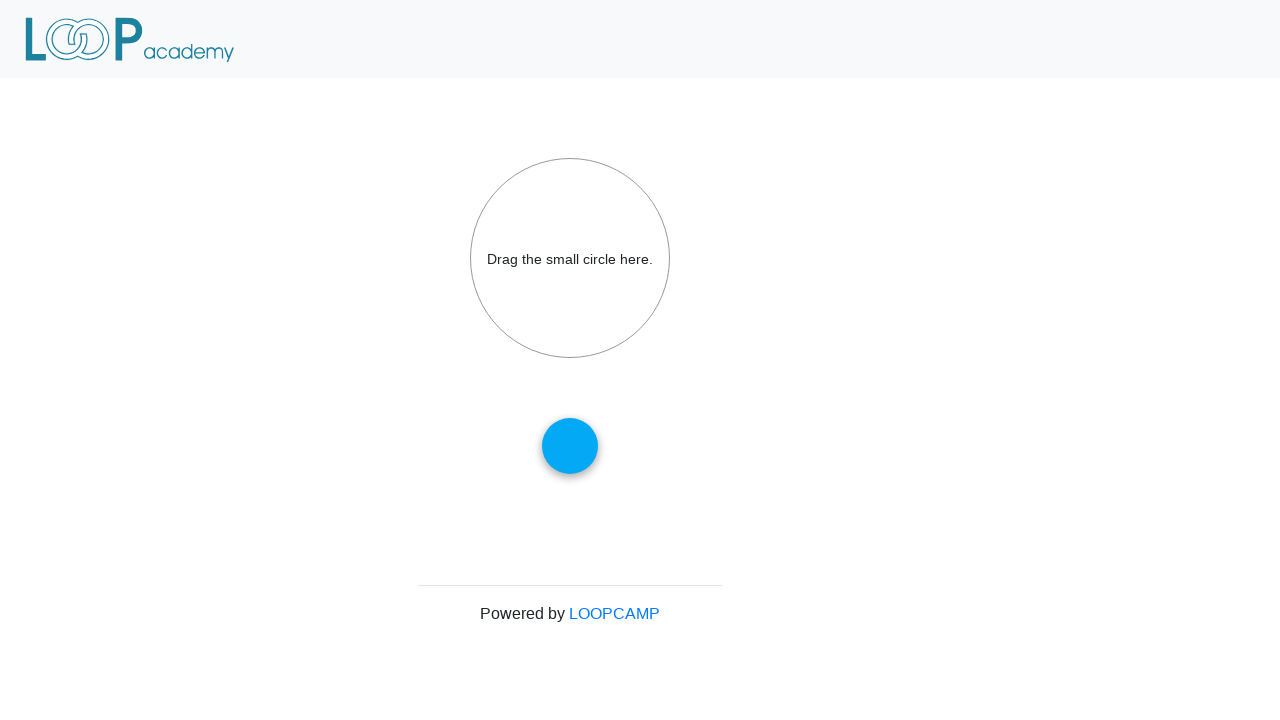

Pressed mouse button down on small circle at (570, 446)
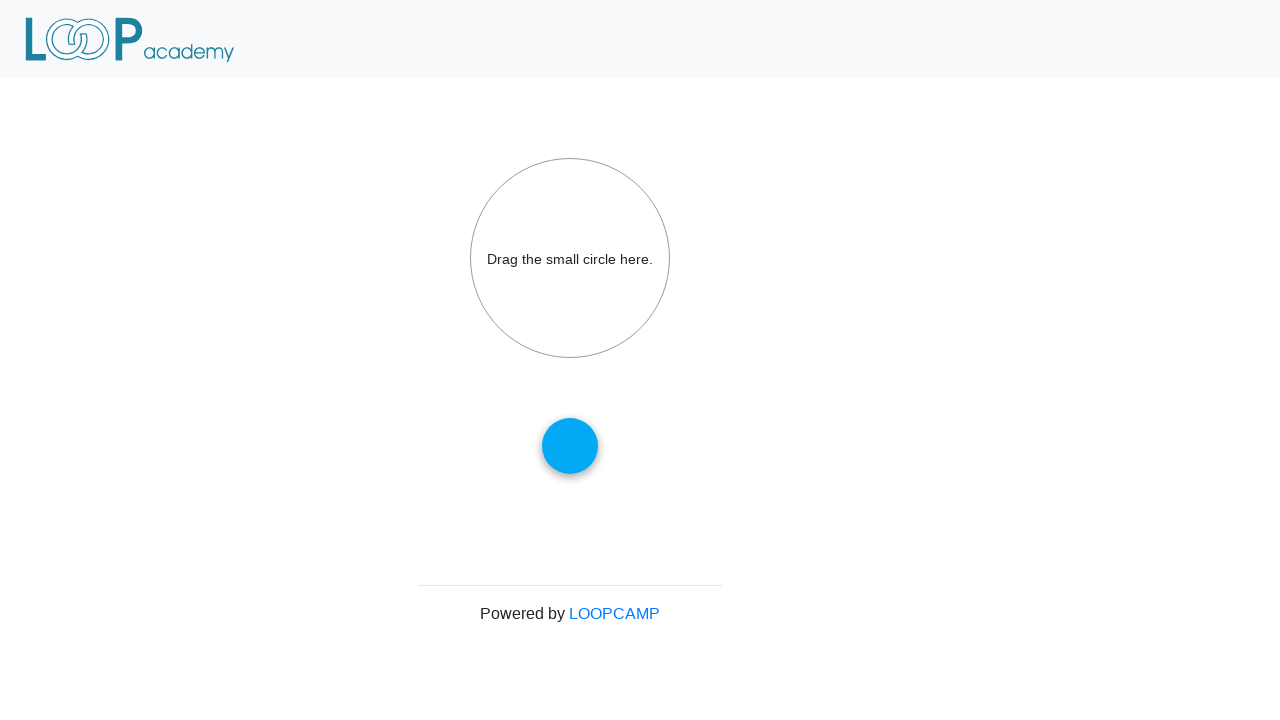

Dragged small circle by 100px offset horizontally and vertically at (642, 518)
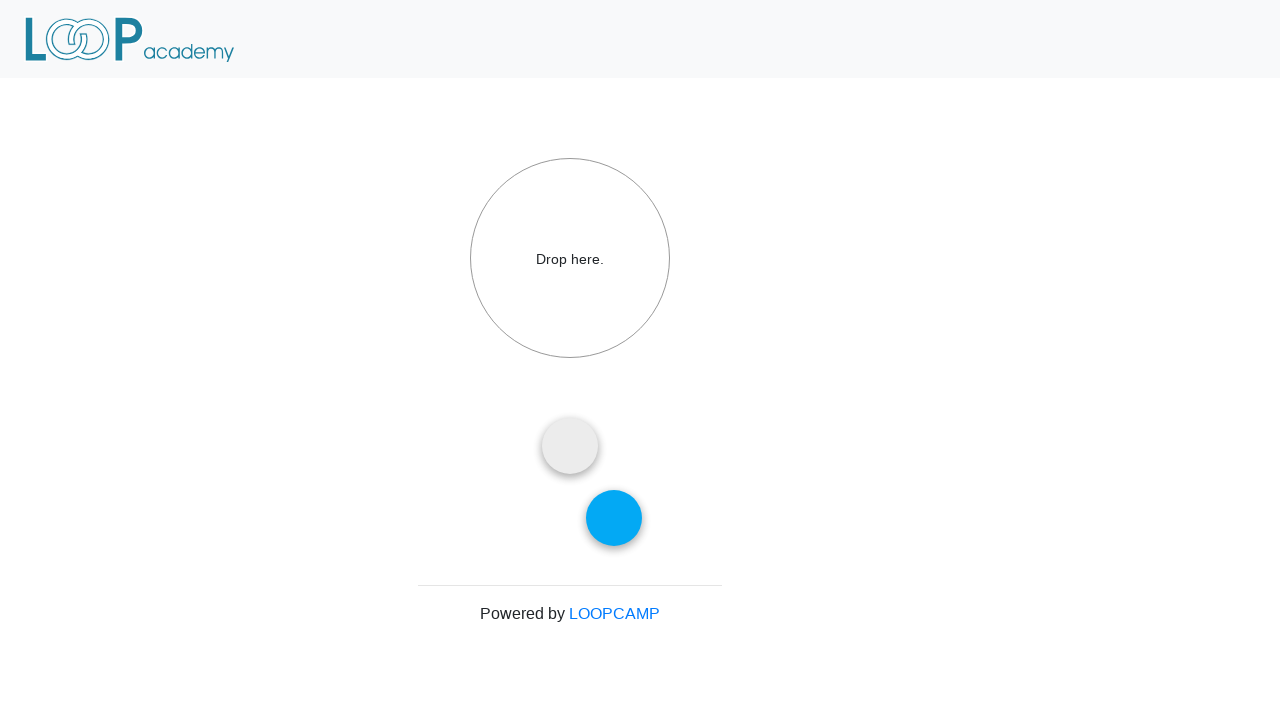

Waited 500ms for drag state to update
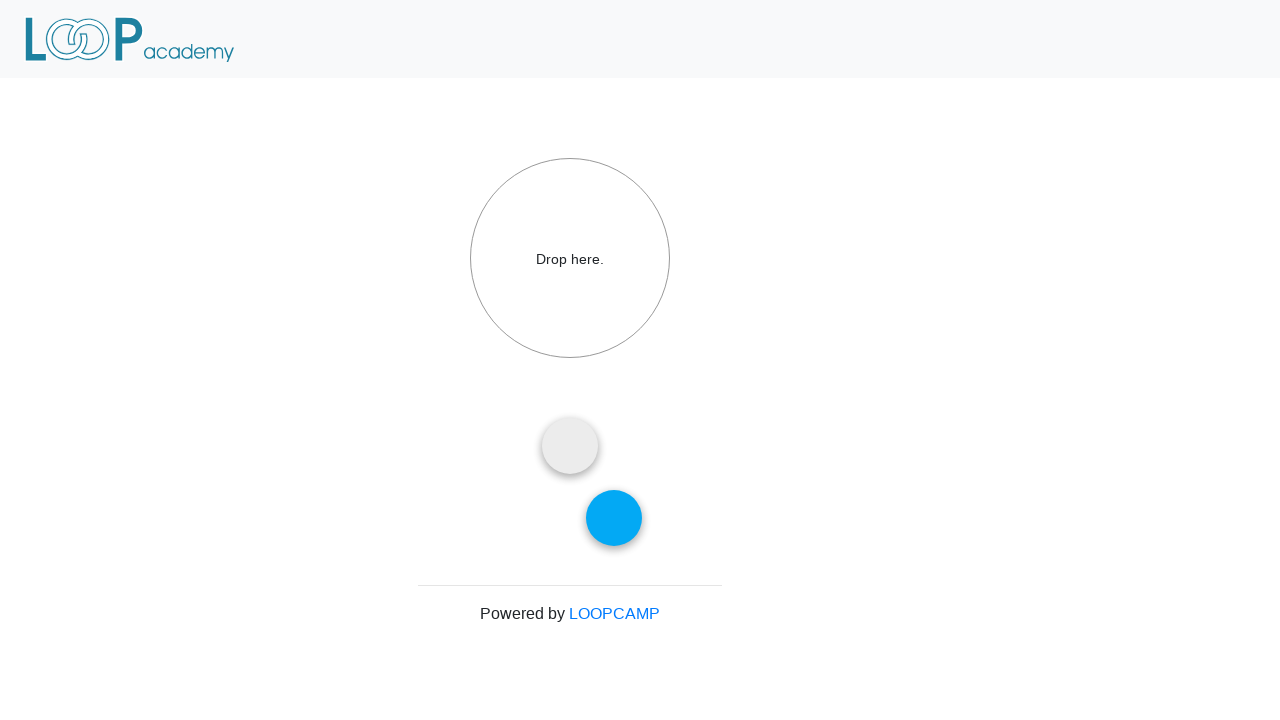

Verified big circle displays 'Drop here.' text
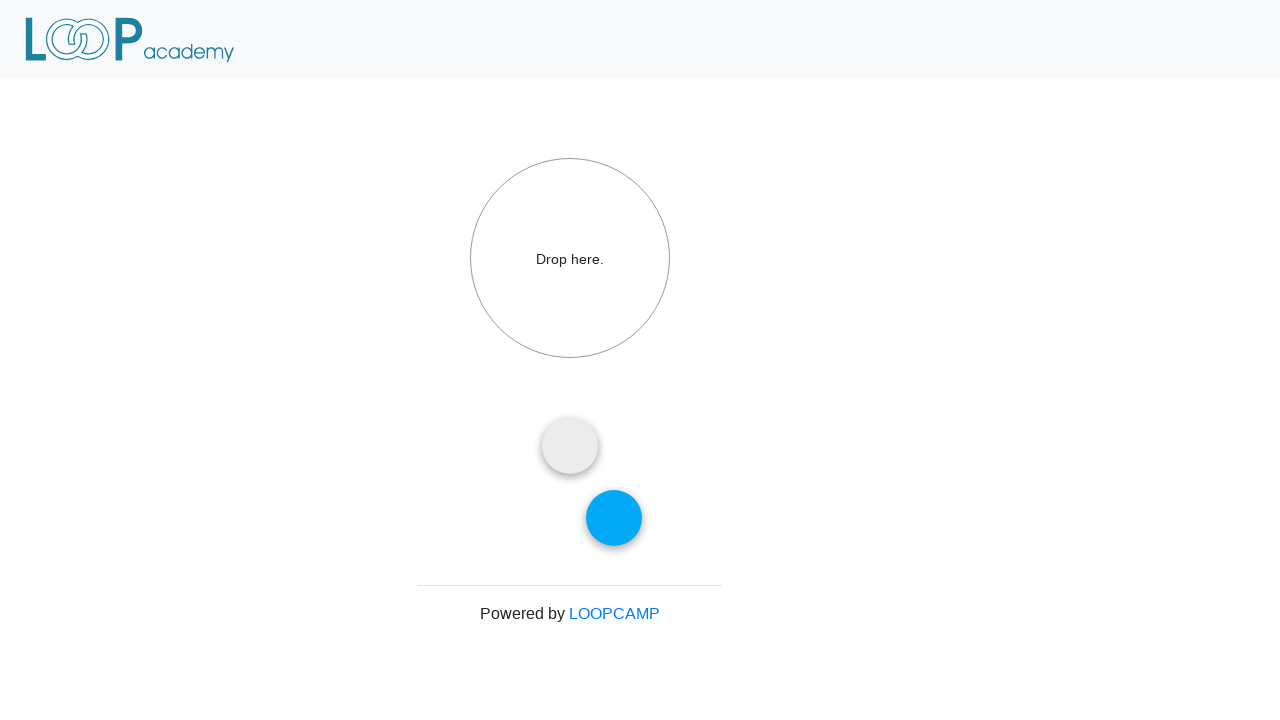

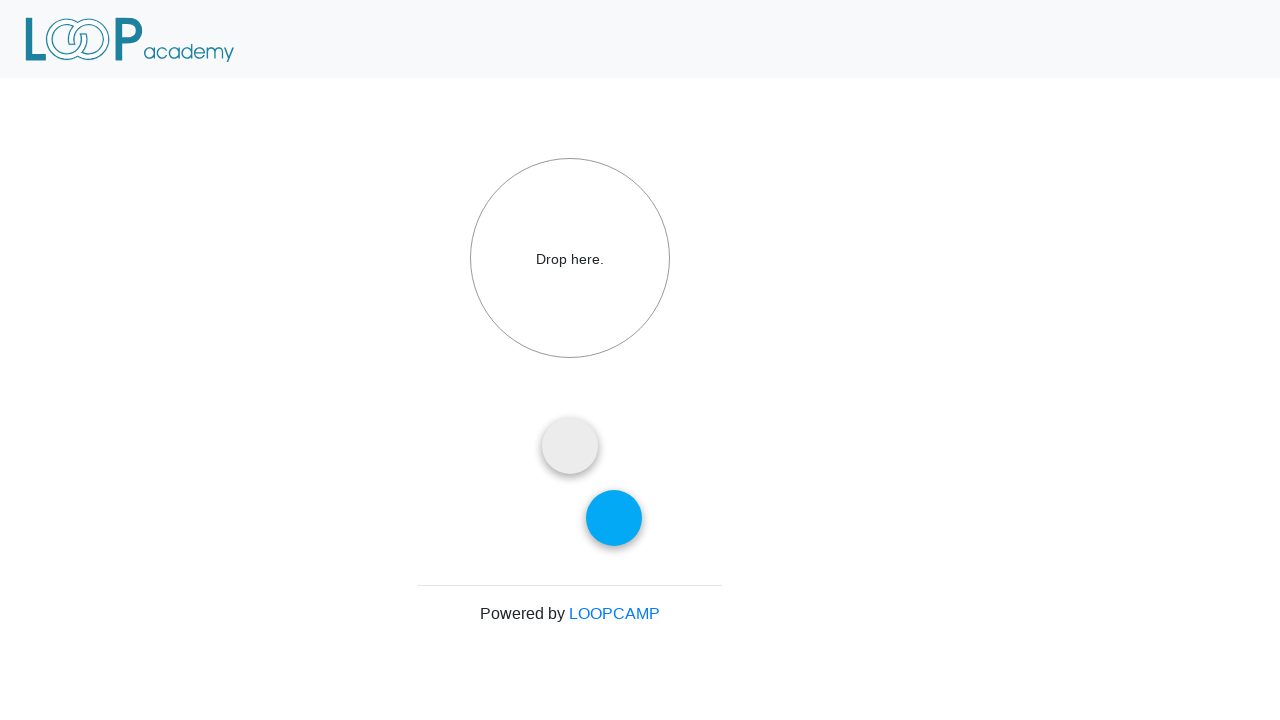